Tests the Progress Bar page by clicking Start button, waiting briefly, then clicking Stop button

Starting URL: http://www.uitestingplayground.com/progressbar

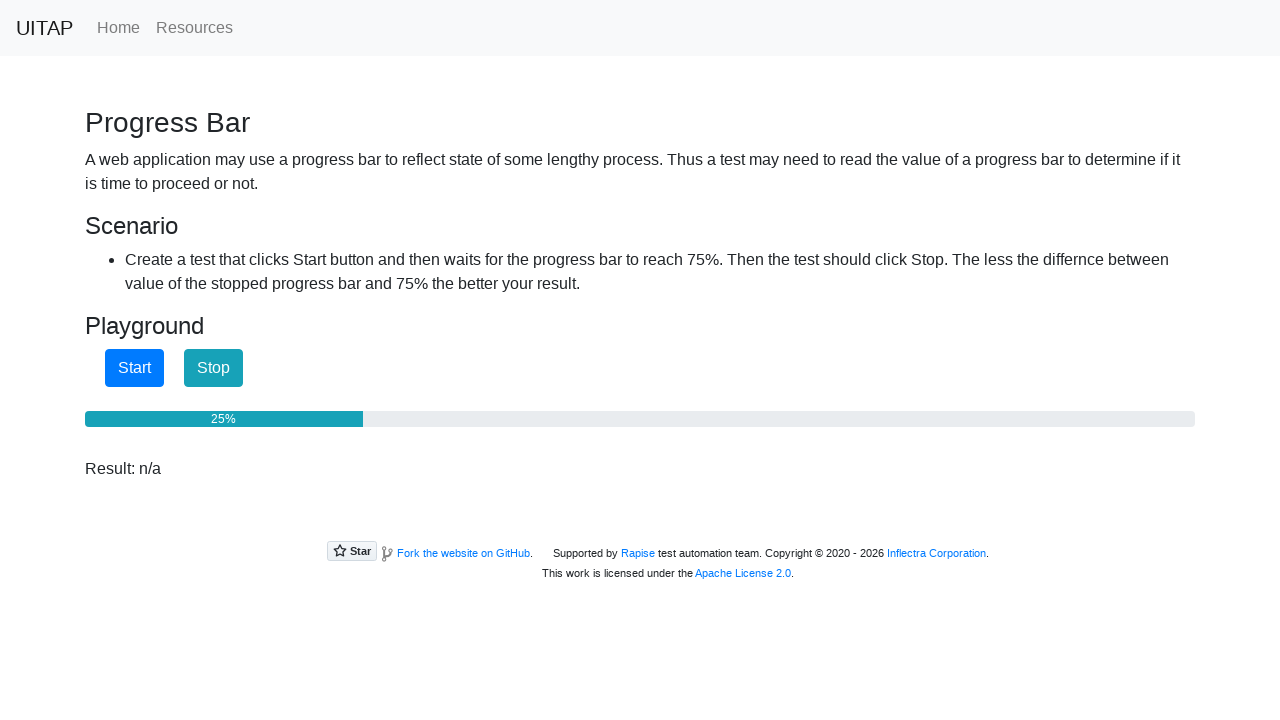

Clicked Start button to begin progress bar at (134, 368) on #startButton
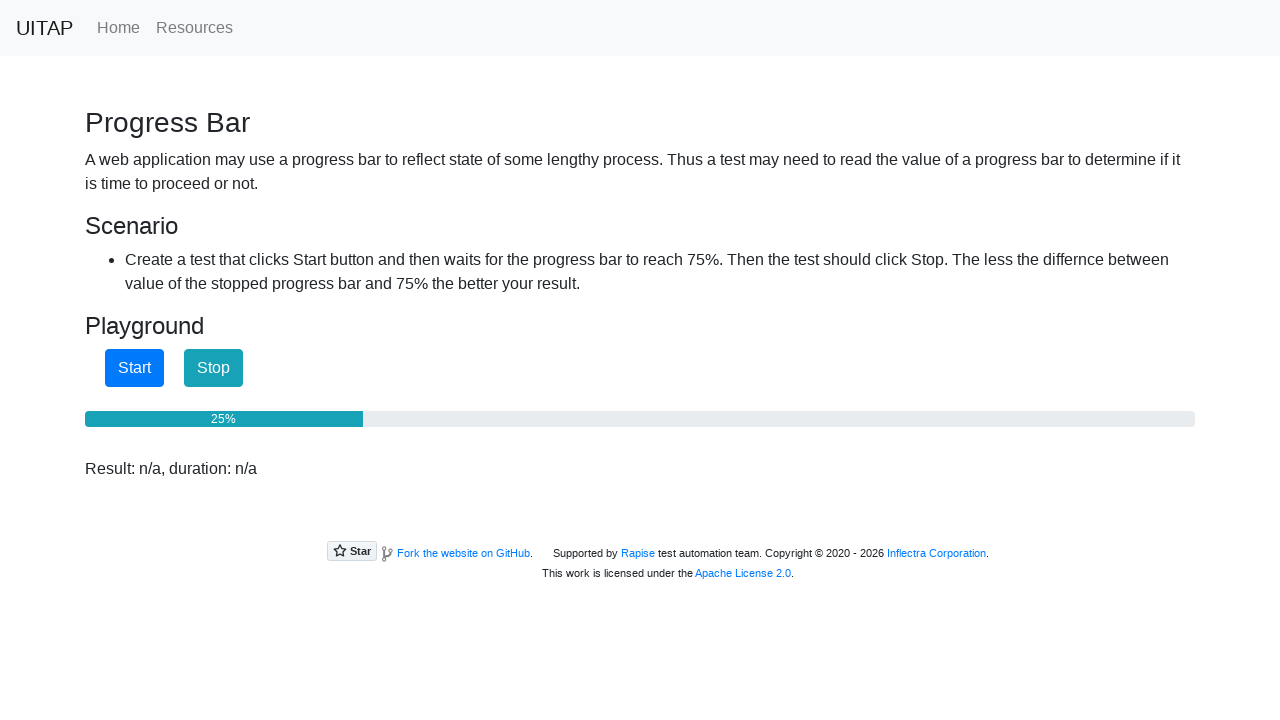

Waited 2 seconds for progress bar to advance
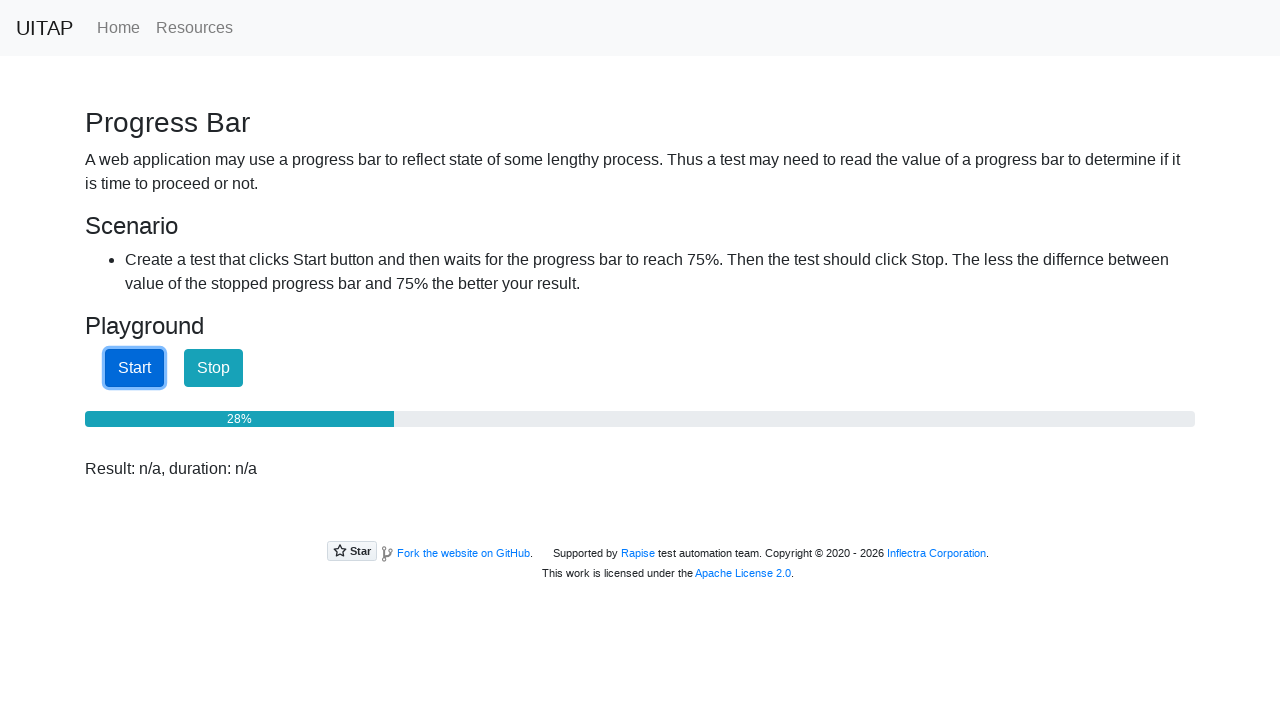

Clicked Stop button to halt progress bar at (214, 368) on #stopButton
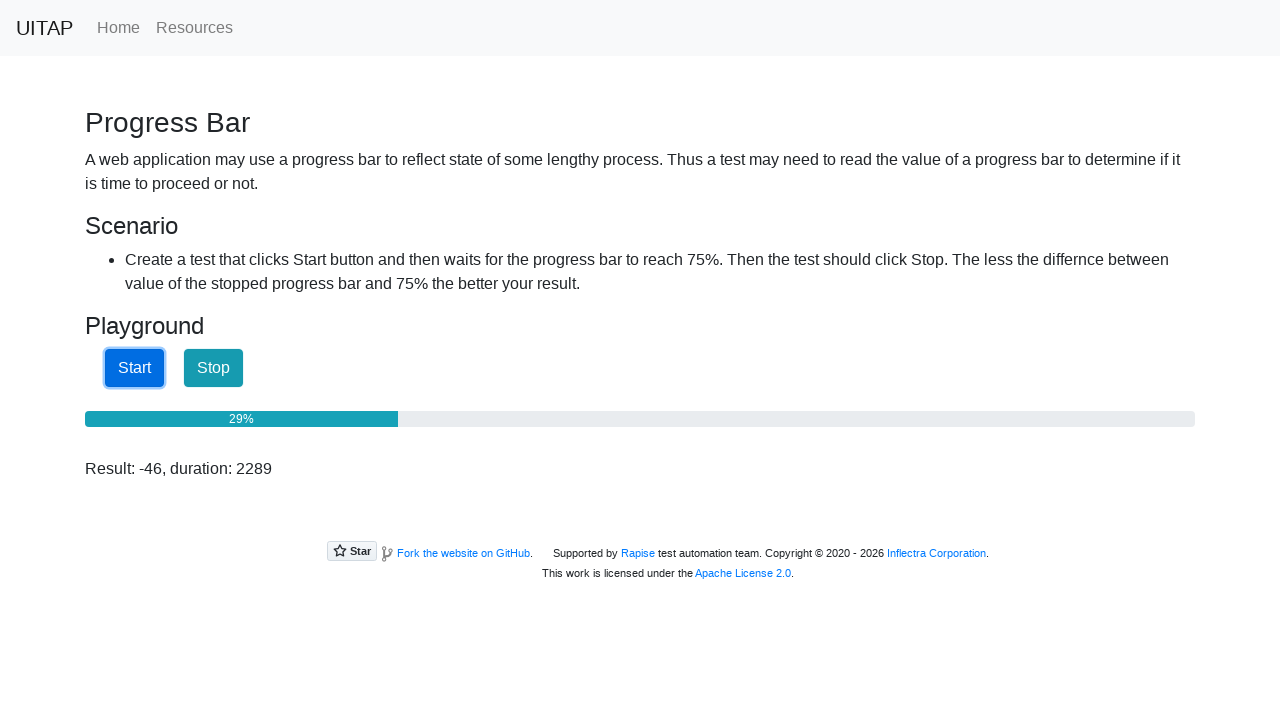

Result element appeared after stopping progress bar
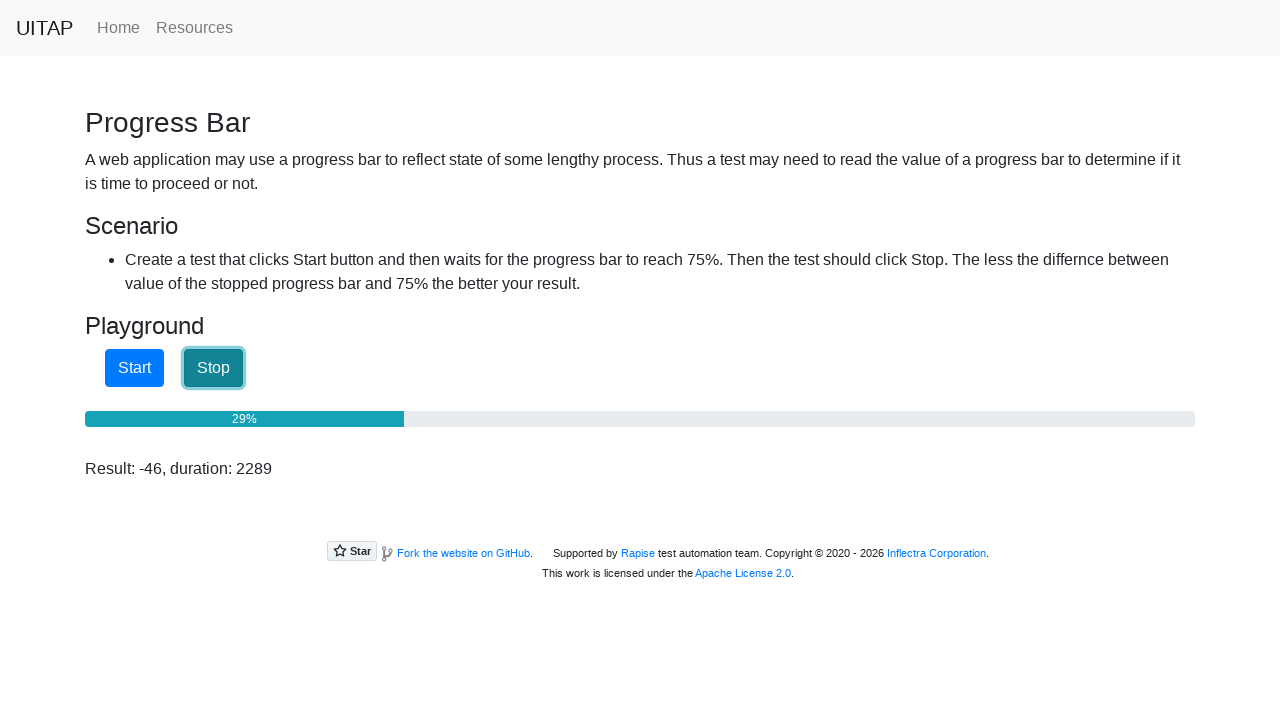

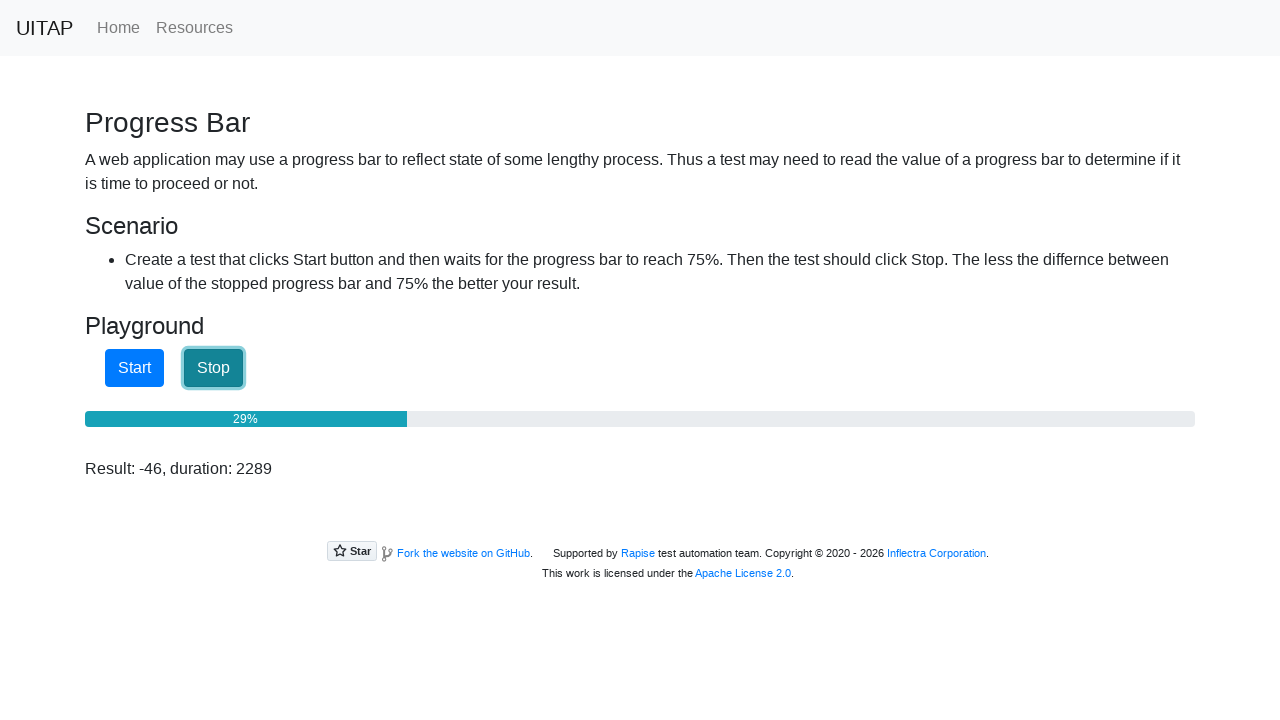